Tests a web form by entering text into a text field and clicking the submit button on Selenium's demo web form page.

Starting URL: https://www.selenium.dev/selenium/web/web-form.html

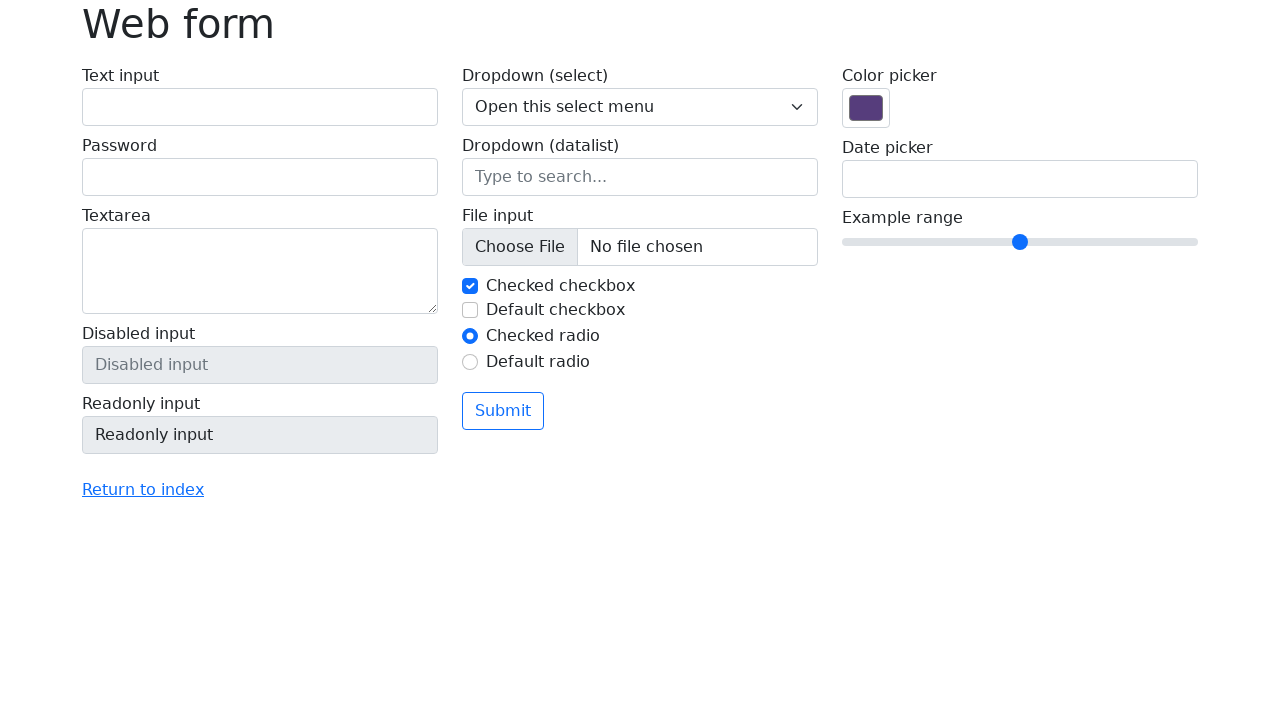

Filled text field with 'Selenium' on input[name='my-text']
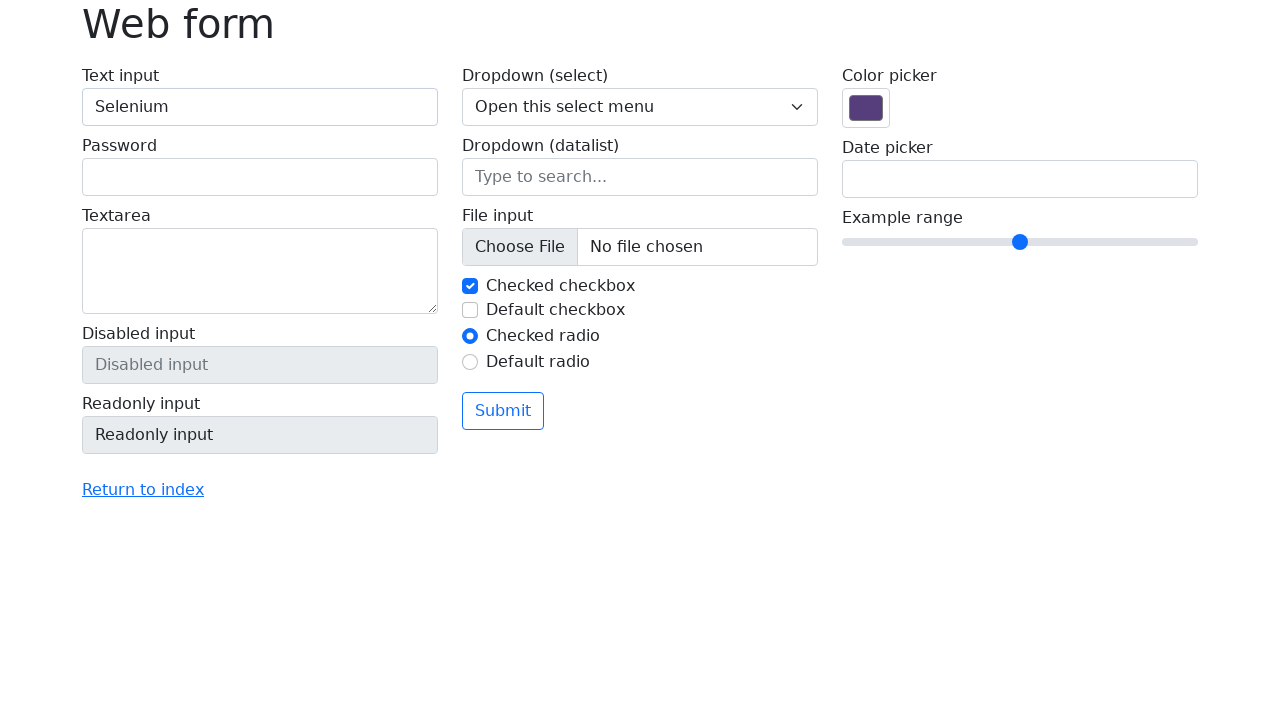

Clicked submit button at (503, 411) on button
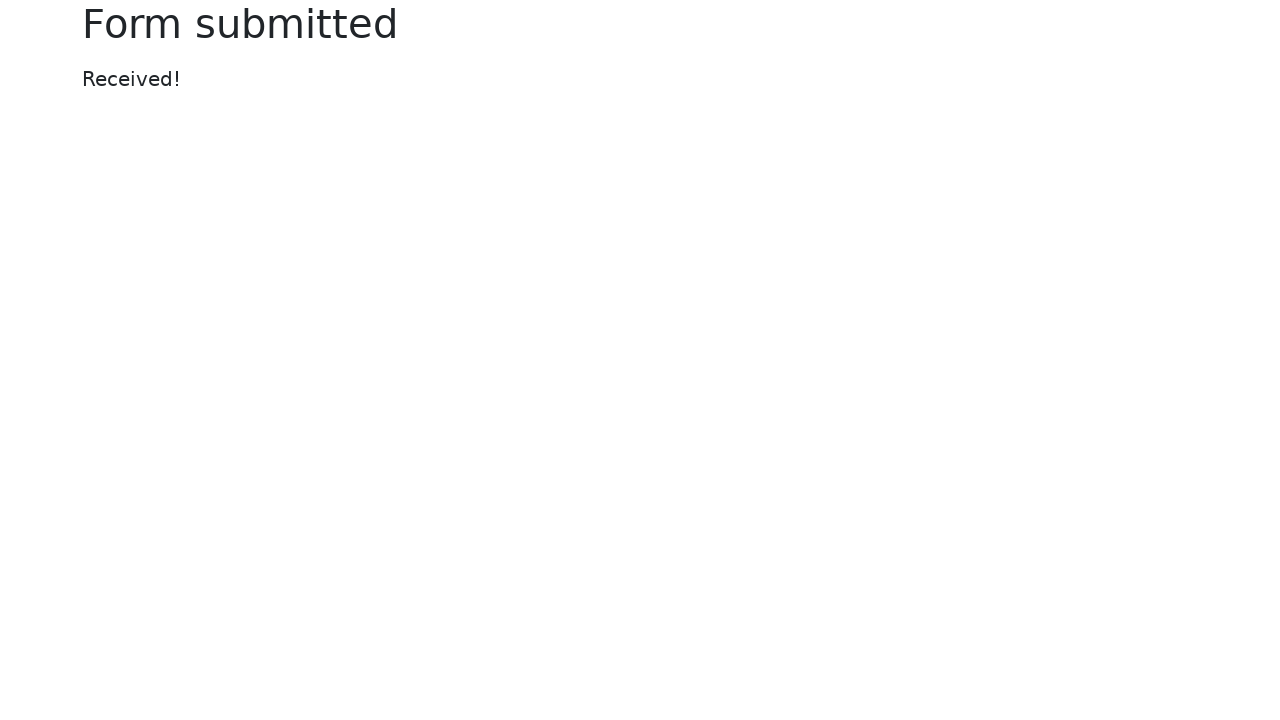

Form submission completed and page loaded
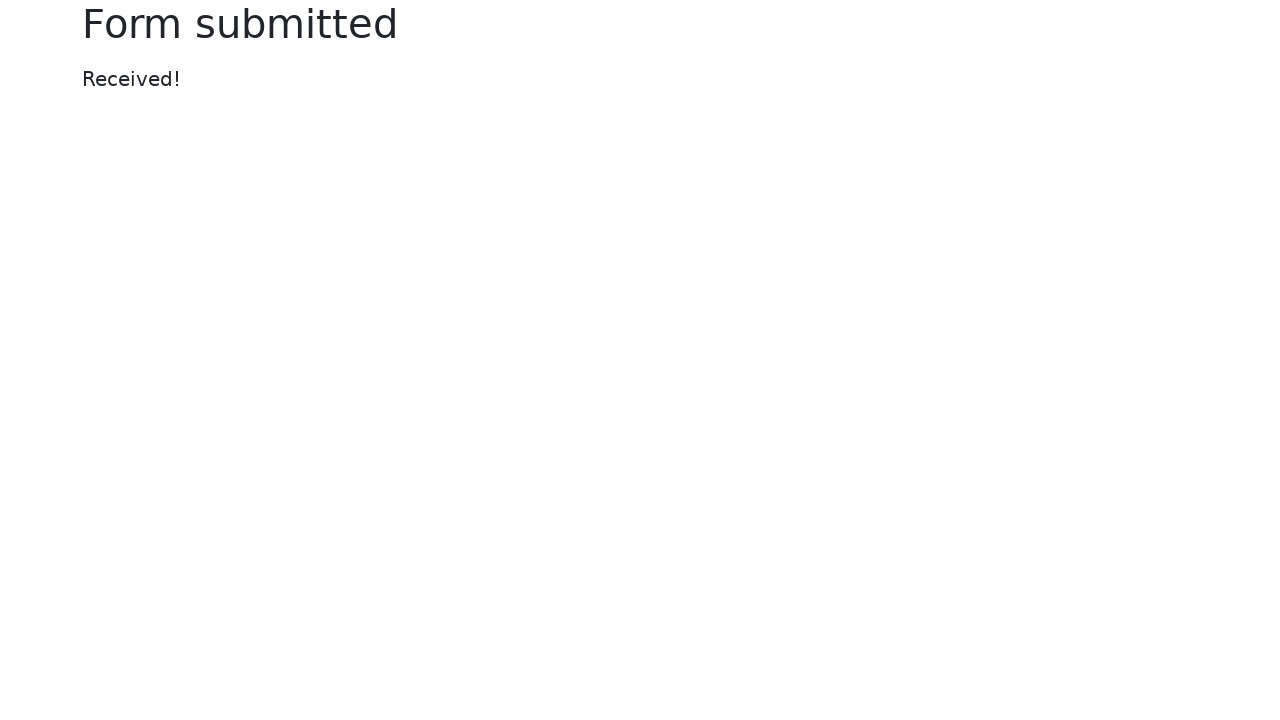

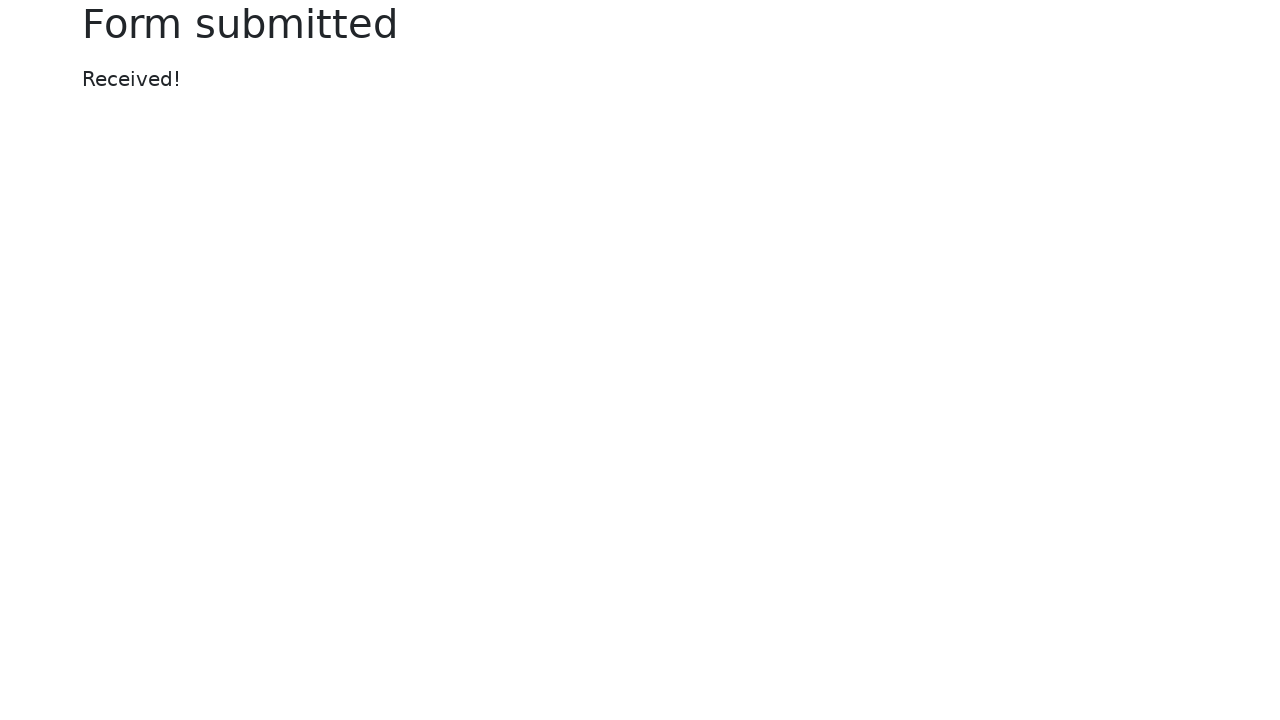